Tests internal links within topic rows on the homepage by opening each link and verifying it stays within the GeeksforGeeks domain

Starting URL: https://www.geeksforgeeks.org/

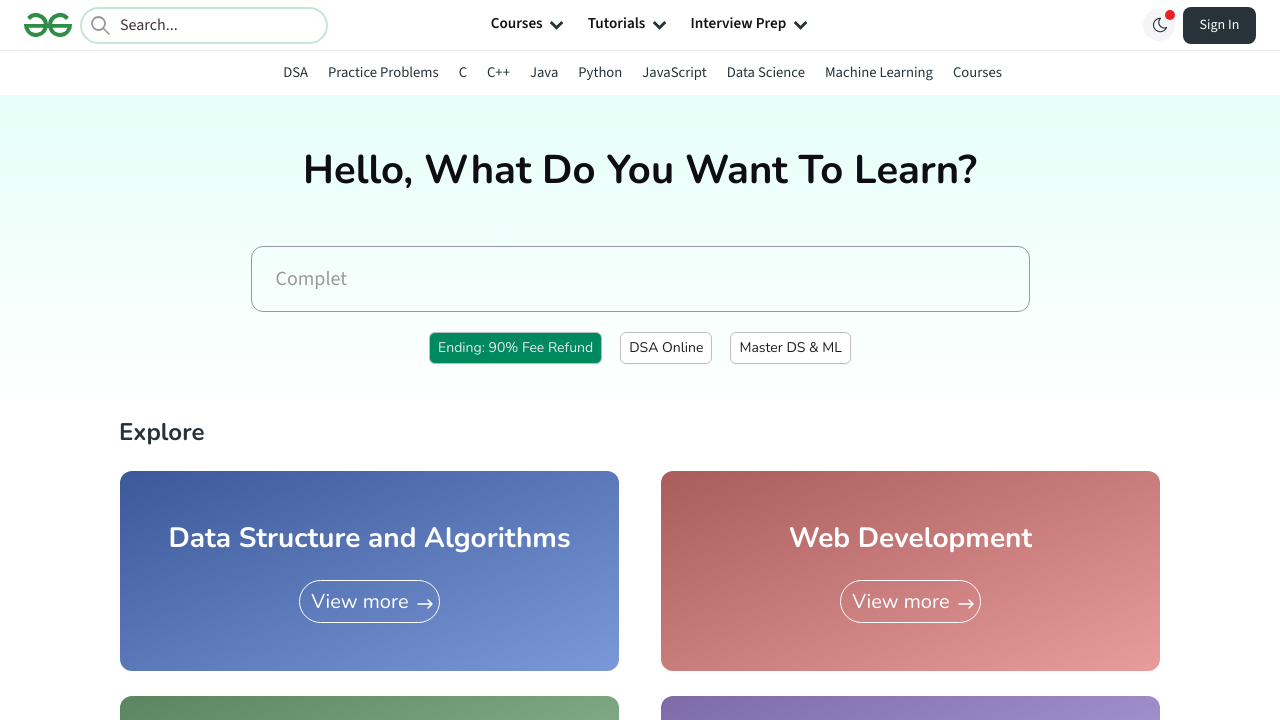

Waited for topic rows container to load
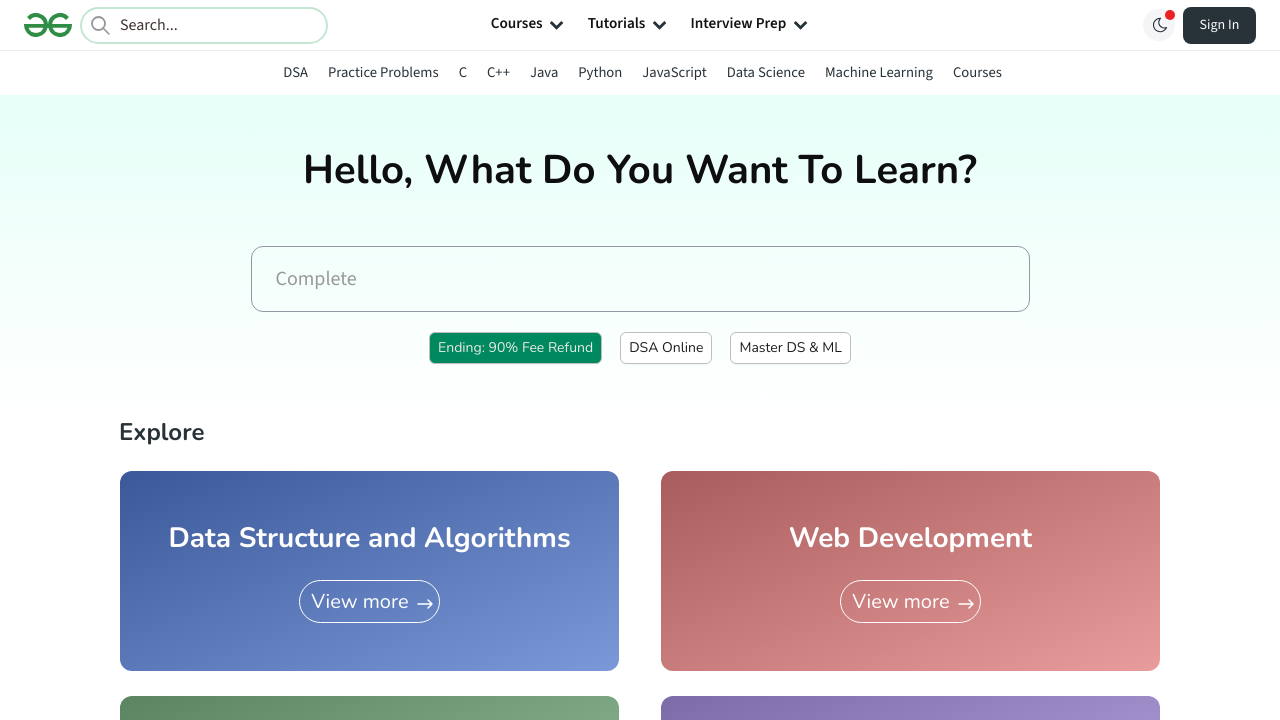

Retrieved all topic rows from the container
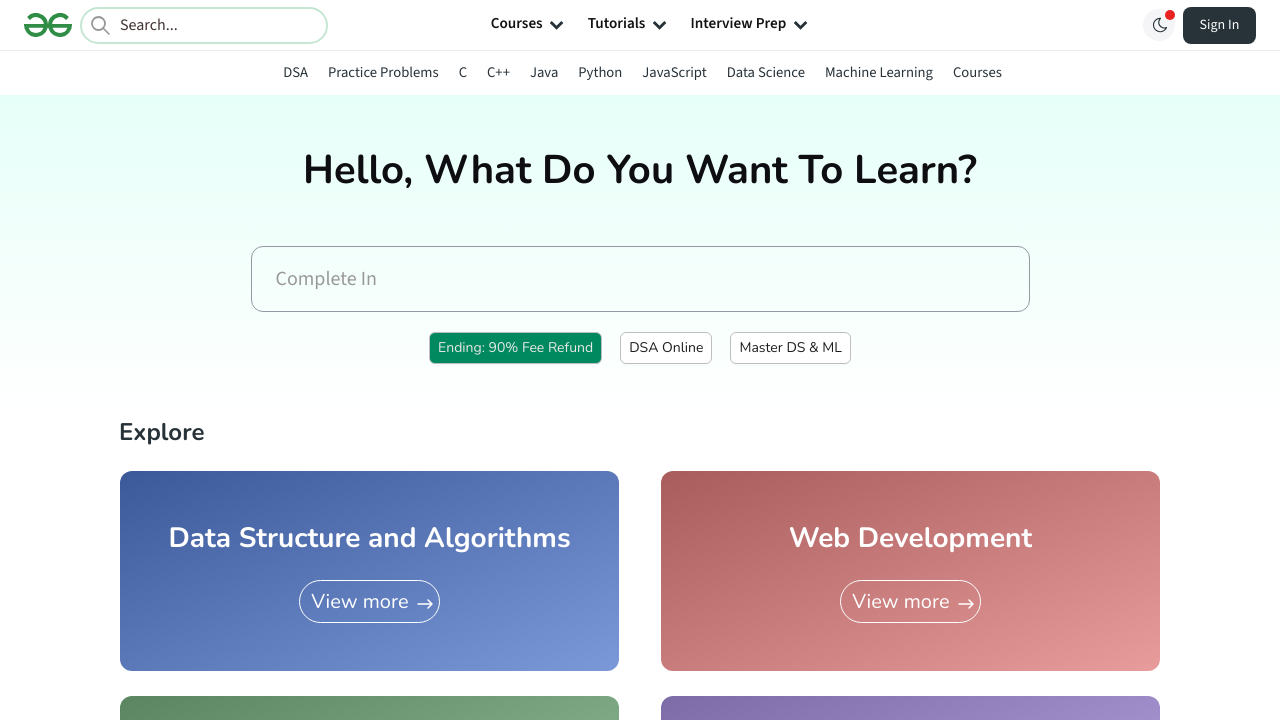

Verified 1 topic rows exist on the page
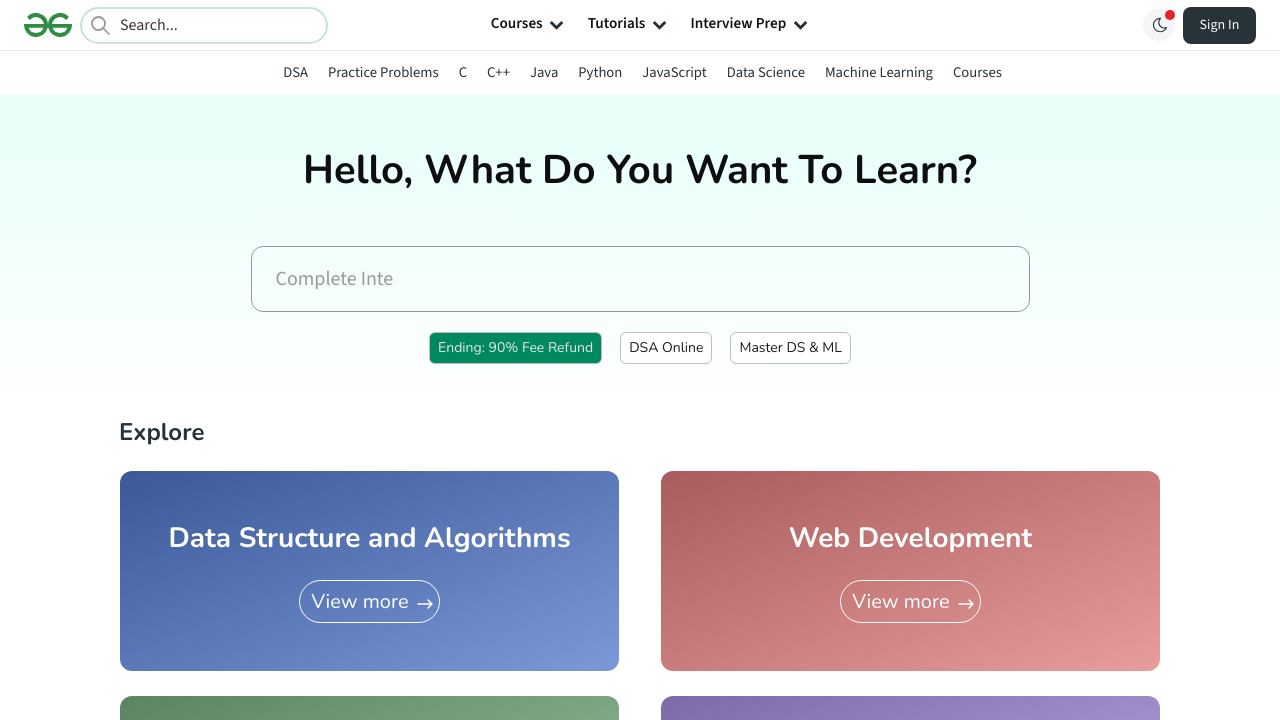

Retrieved 4 links from current topic row
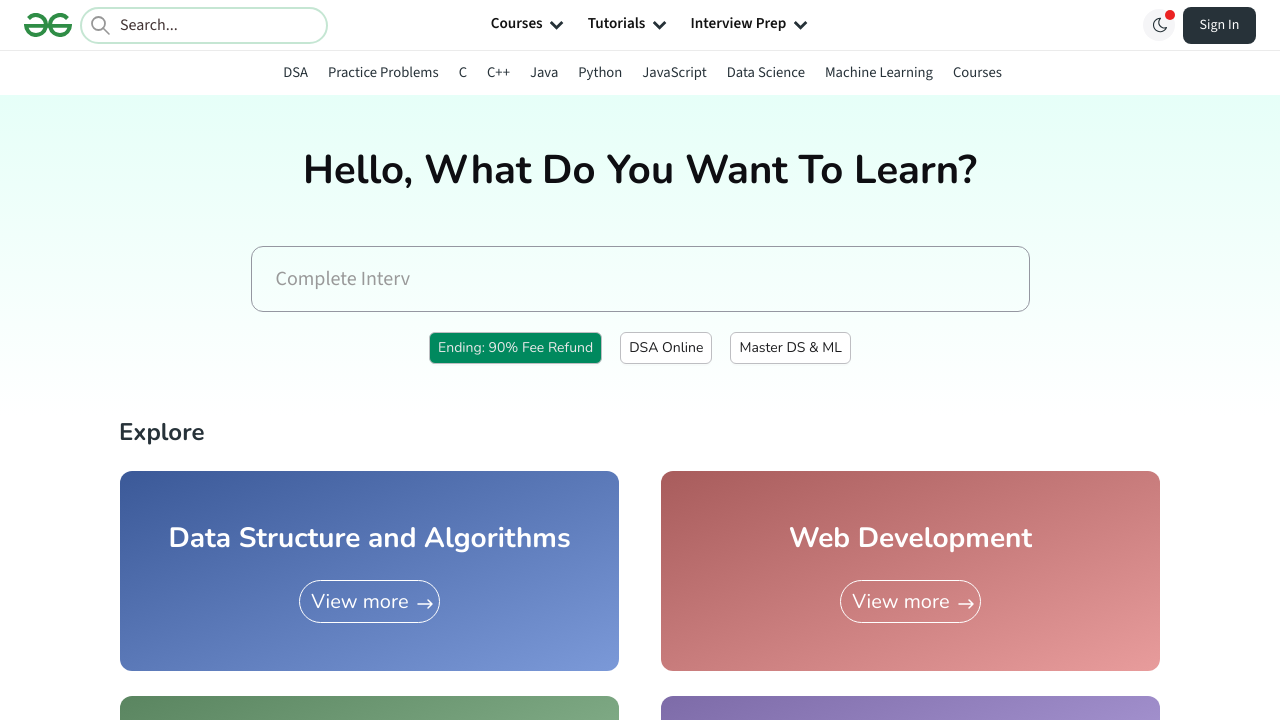

Verified at least one link exists in the row
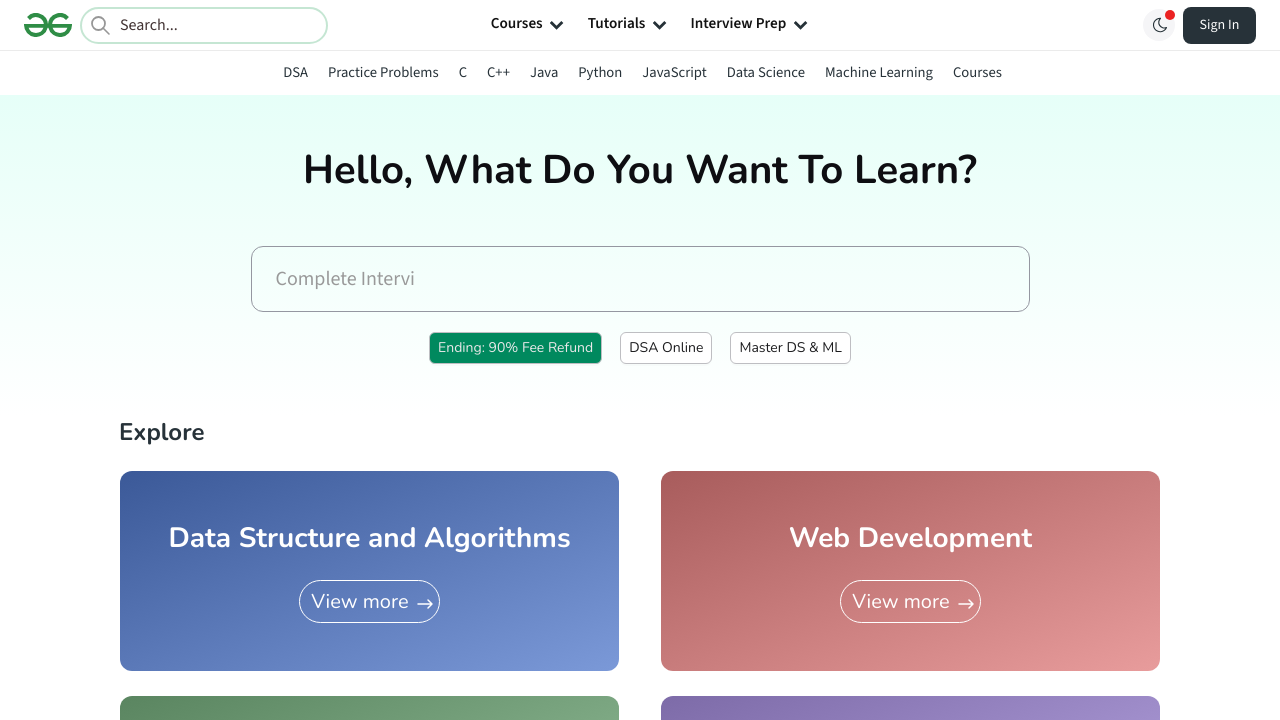

Retrieved href attribute from link: https://www.geeksforgeeks.org/trending/
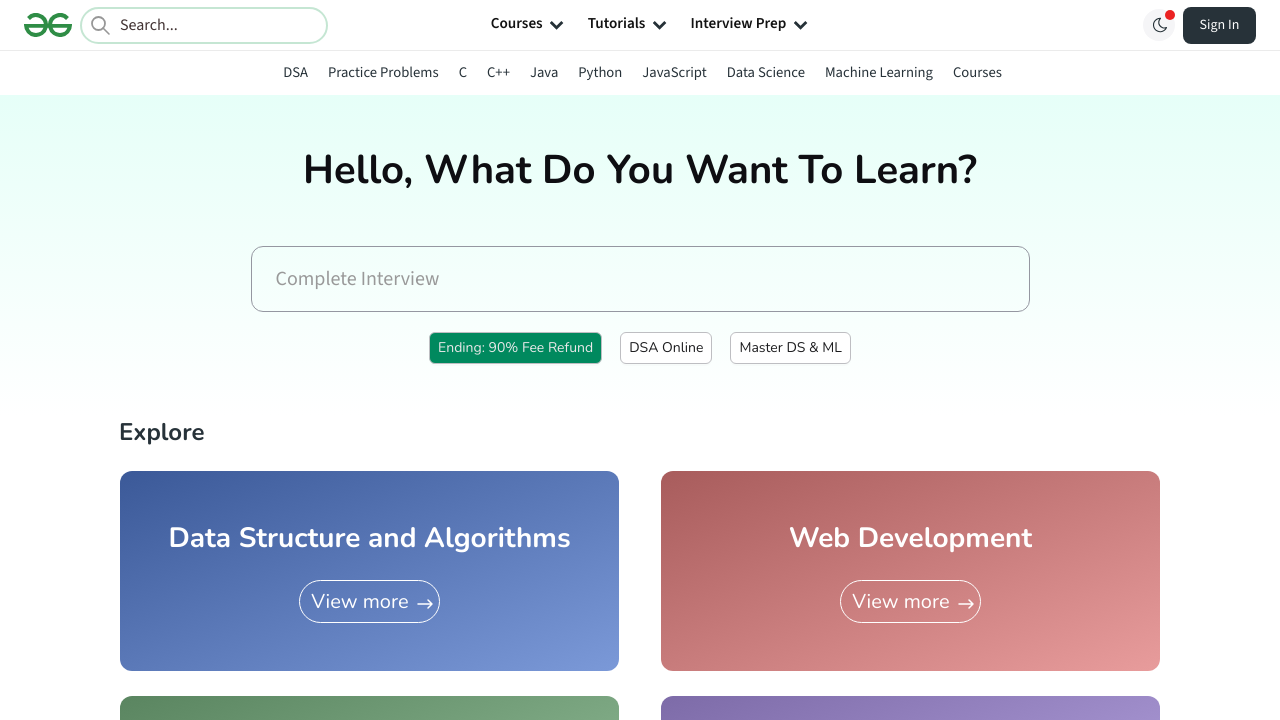

Verified link has valid href attribute
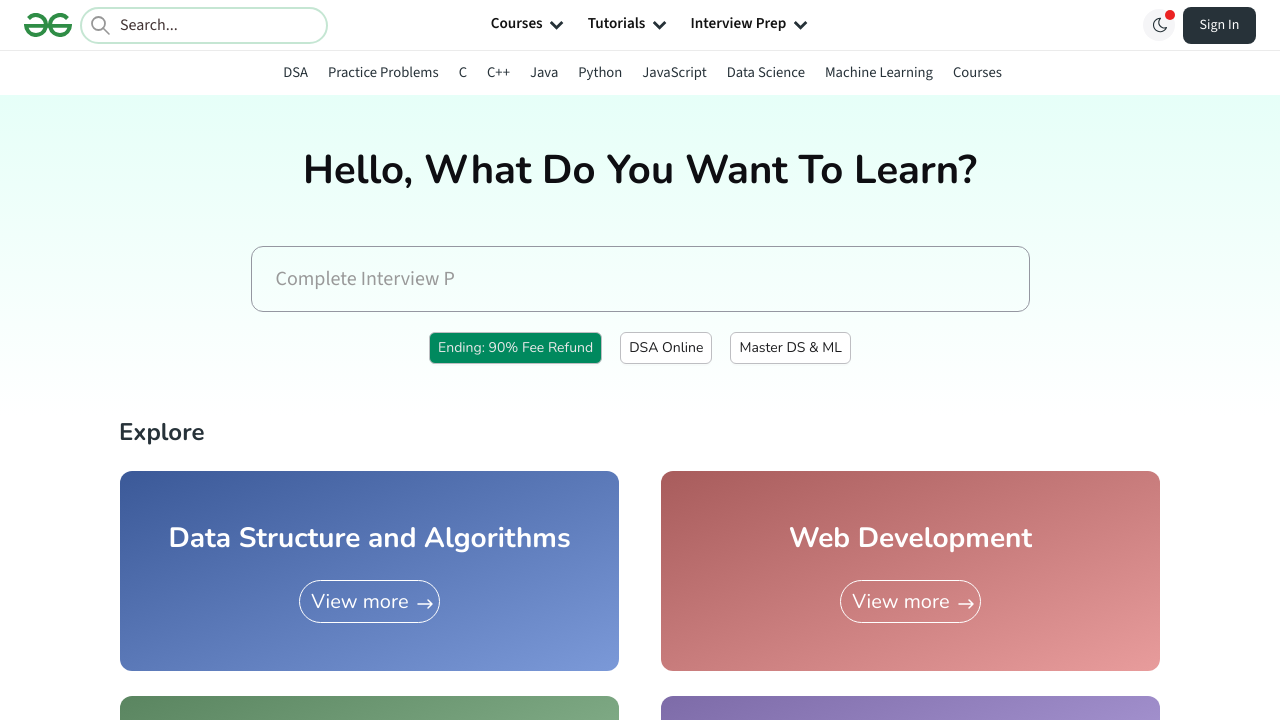

Opened new browser tab
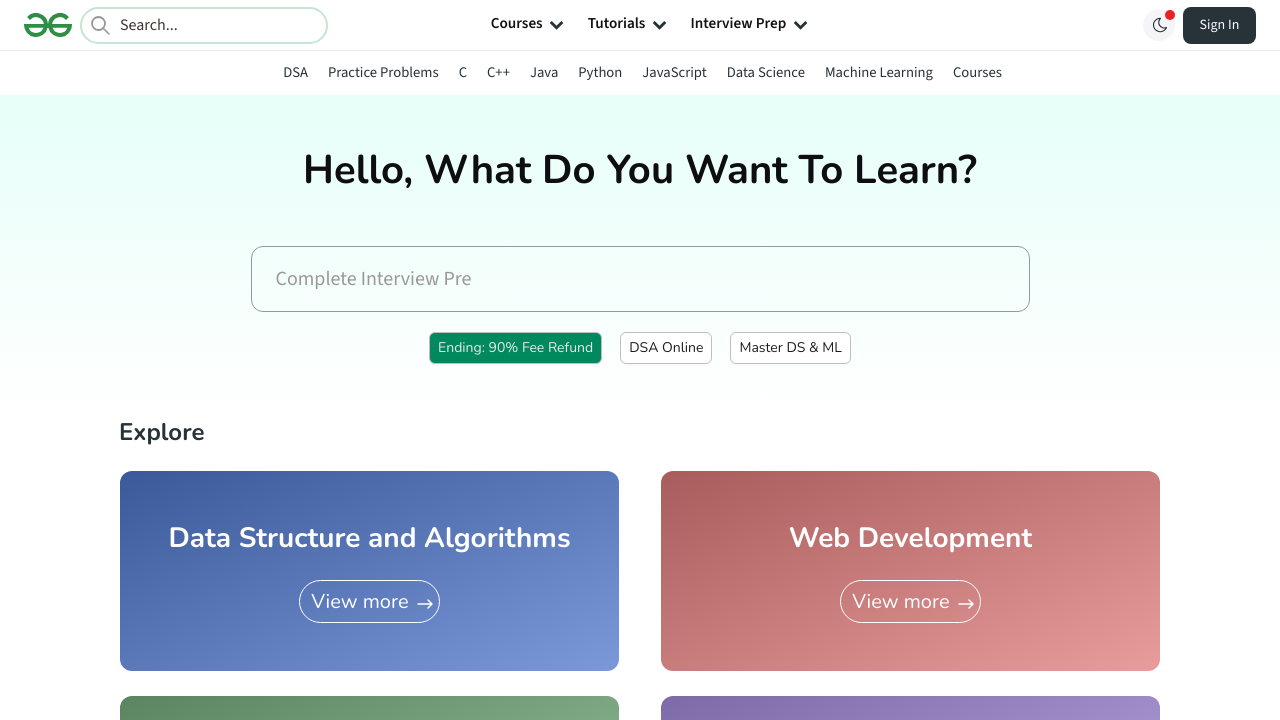

Navigated to link: https://www.geeksforgeeks.org/trending/
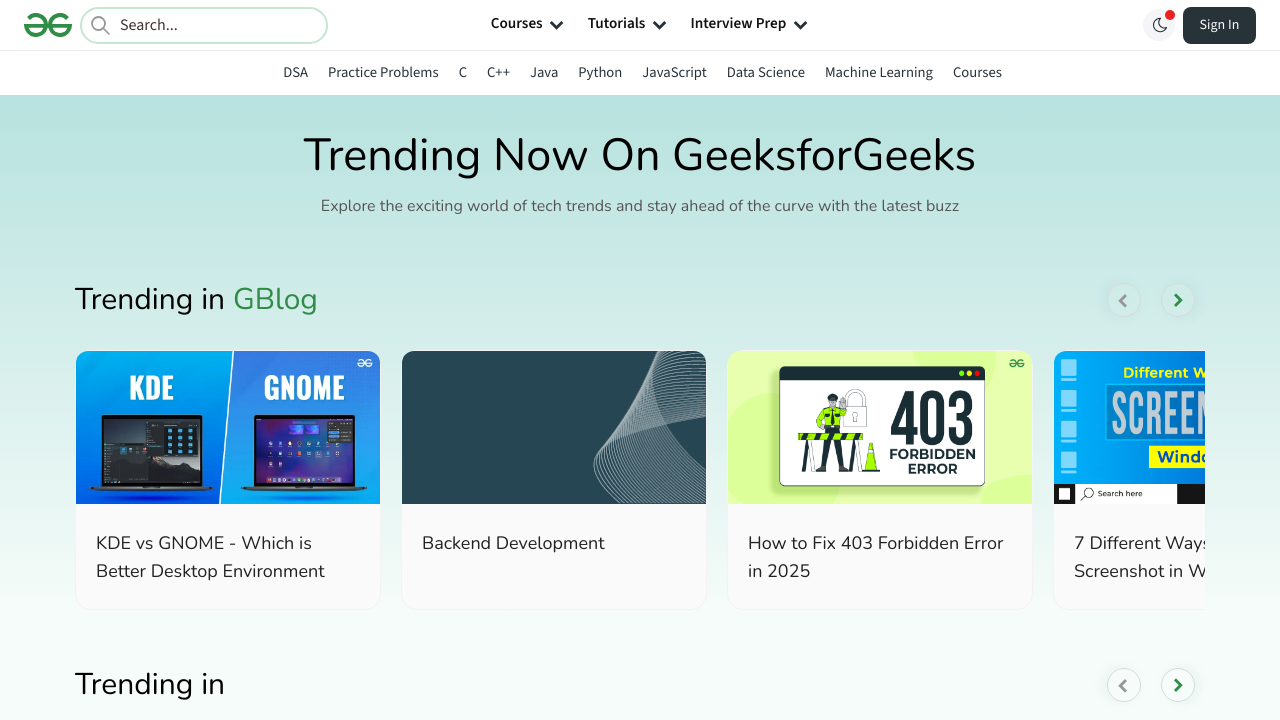

Waited for page DOM to load
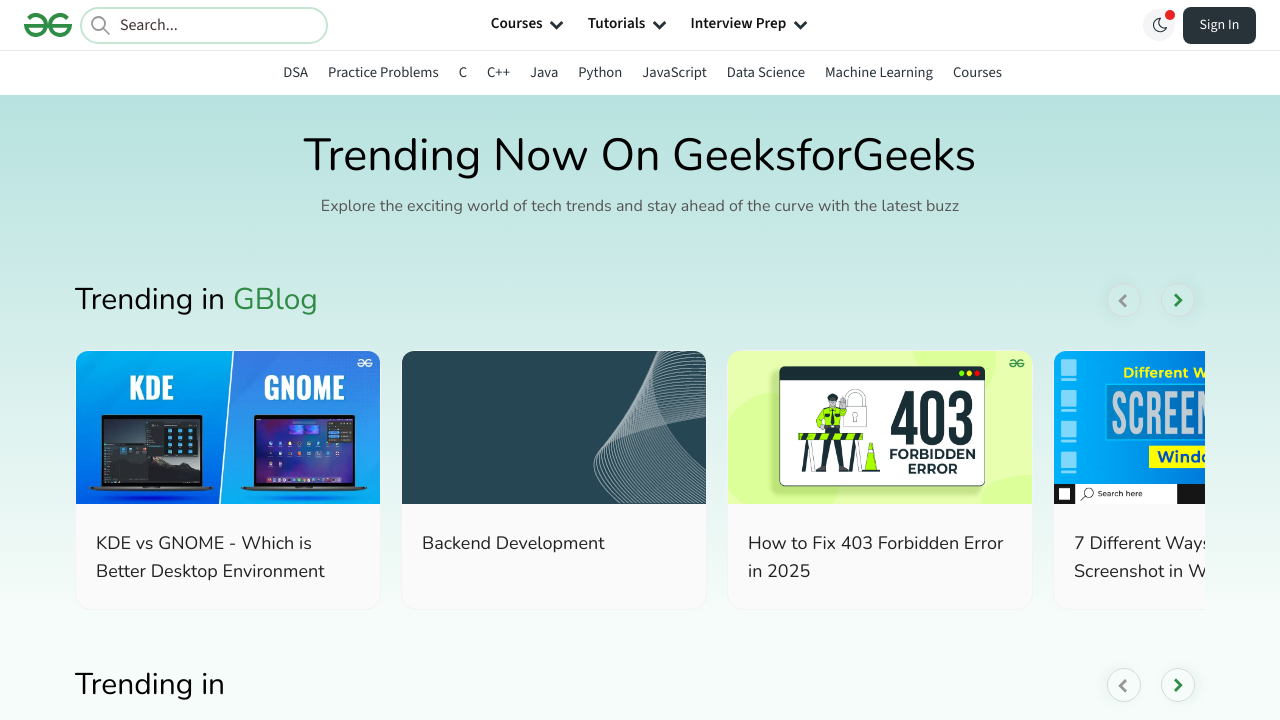

Retrieved page title: Trending - GeeksforGeeks
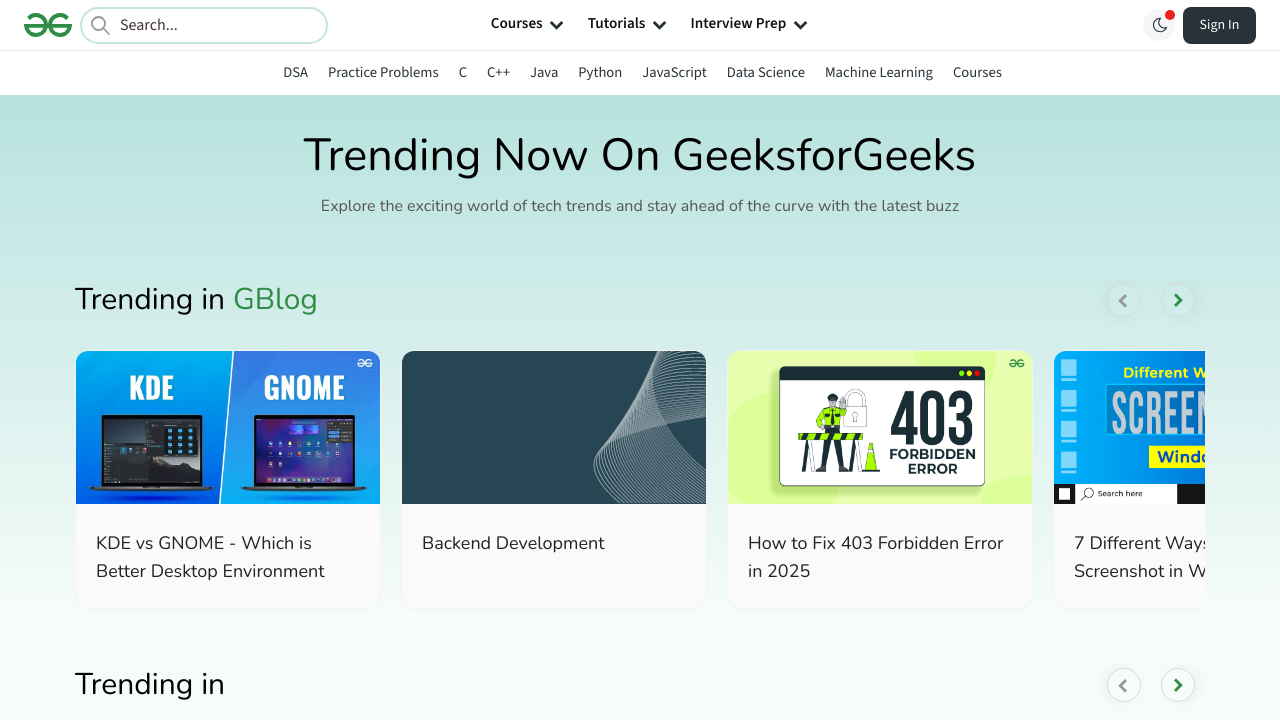

Verified page title is not null
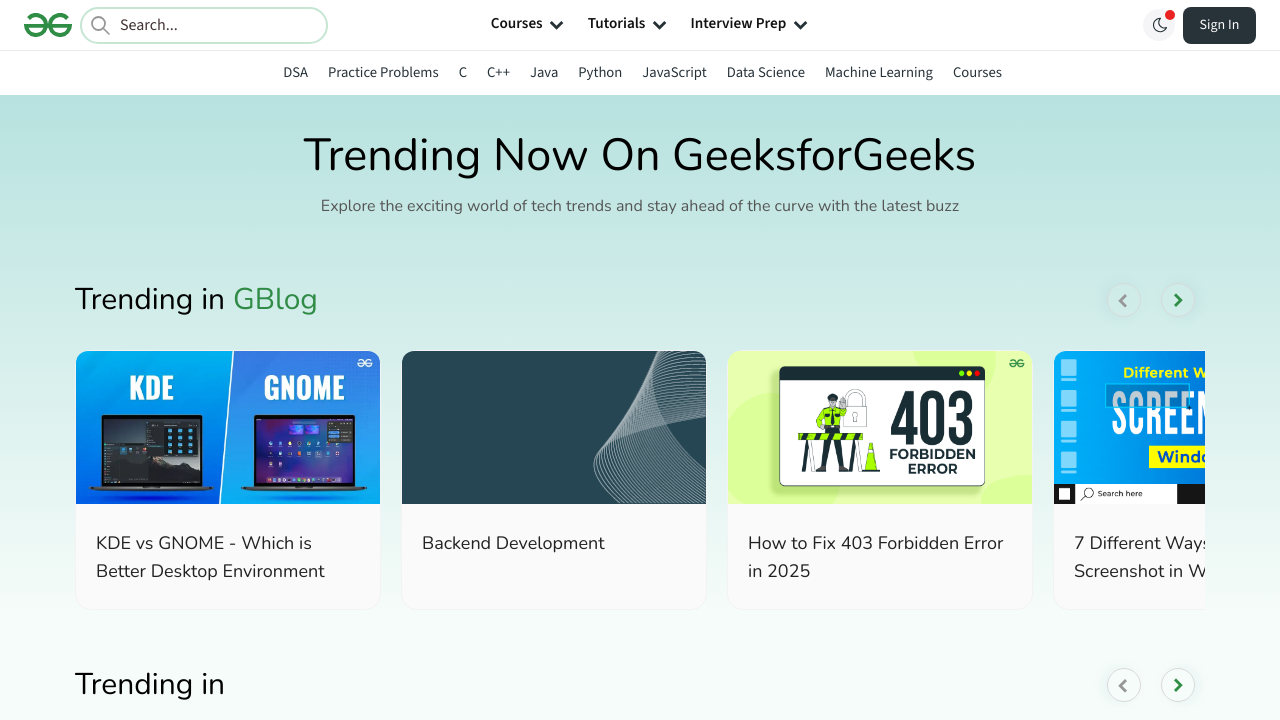

Retrieved current URL: https://www.geeksforgeeks.org/trending/
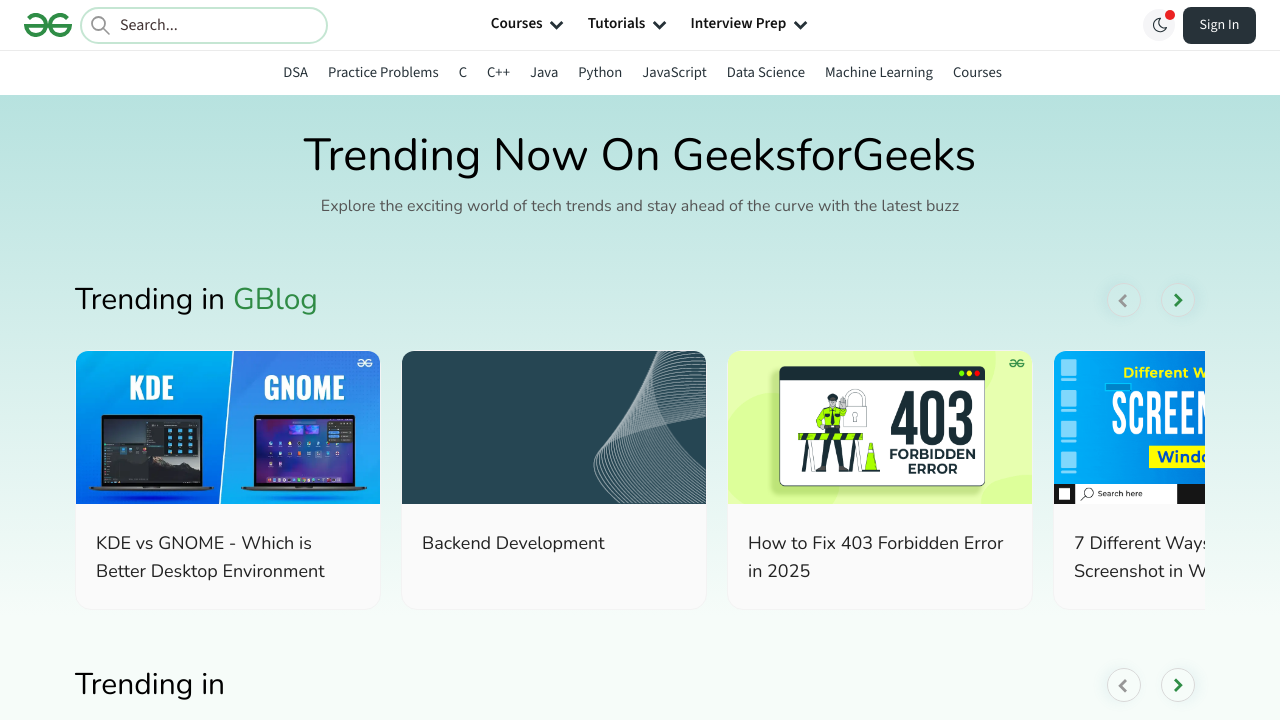

Verified URL belongs to GeeksforGeeks domain
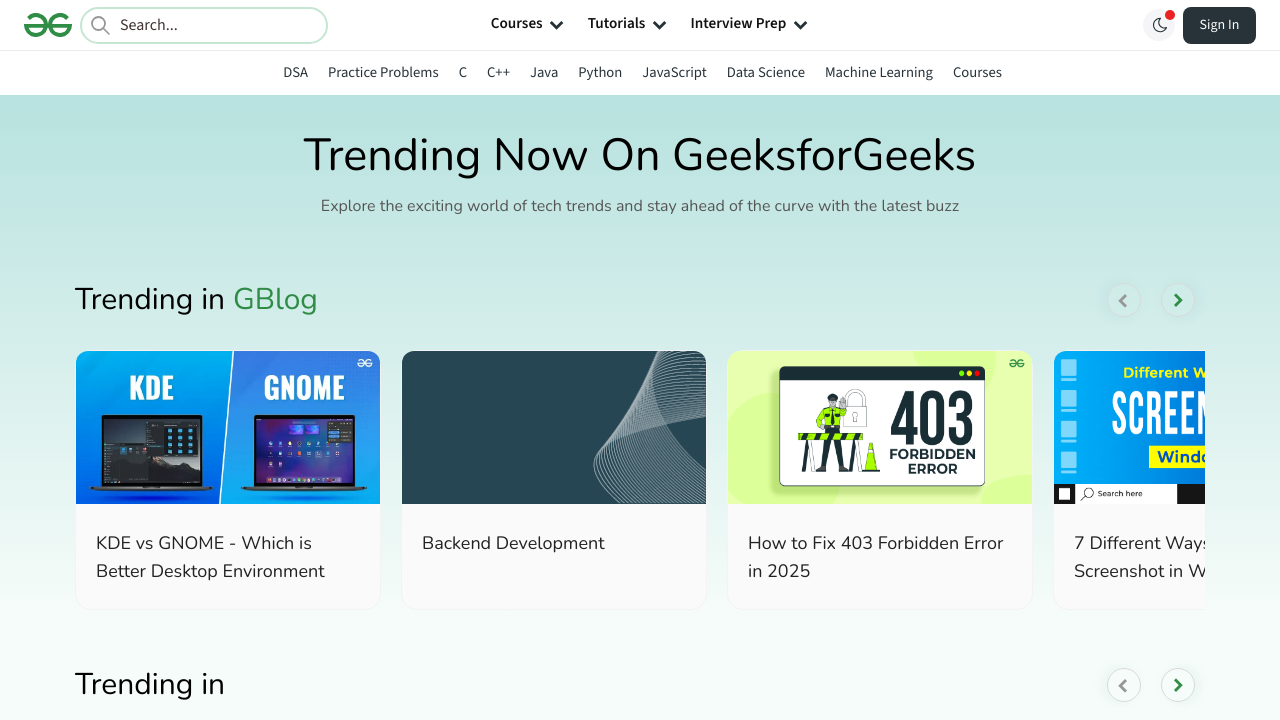

Closed the new tab
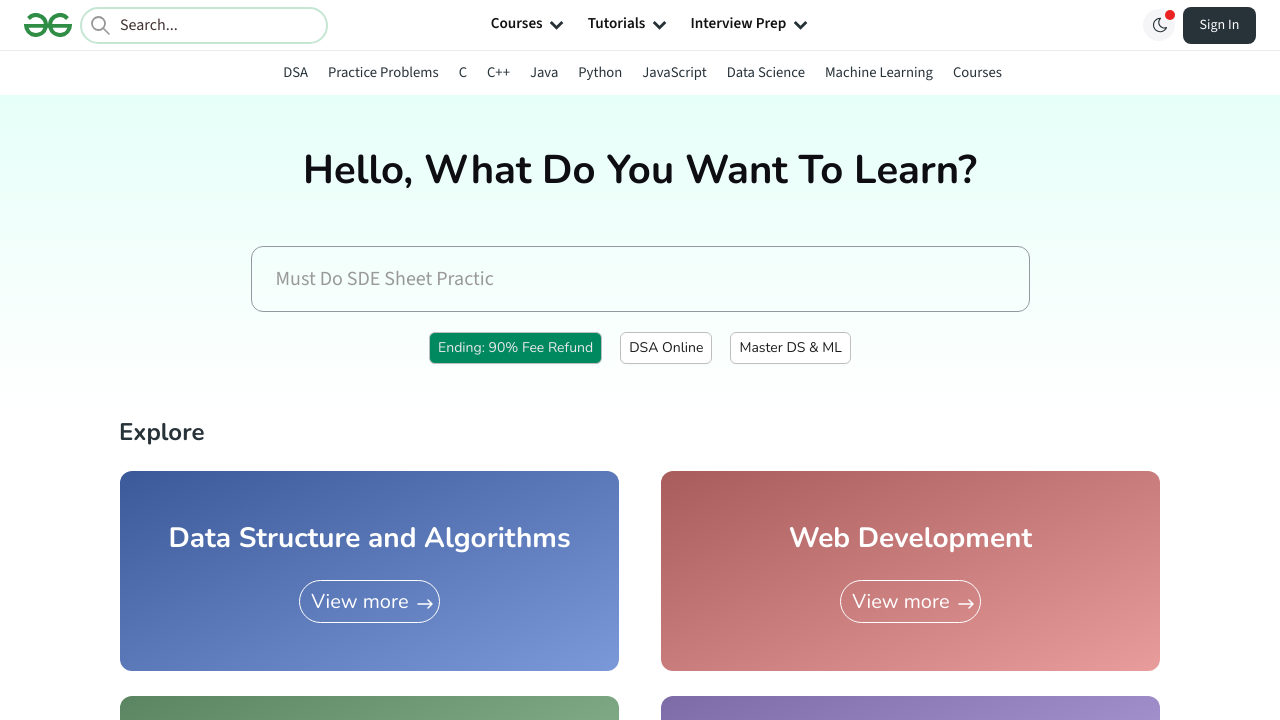

Retrieved href attribute from link: https://www.geeksforgeeks.org/videos/
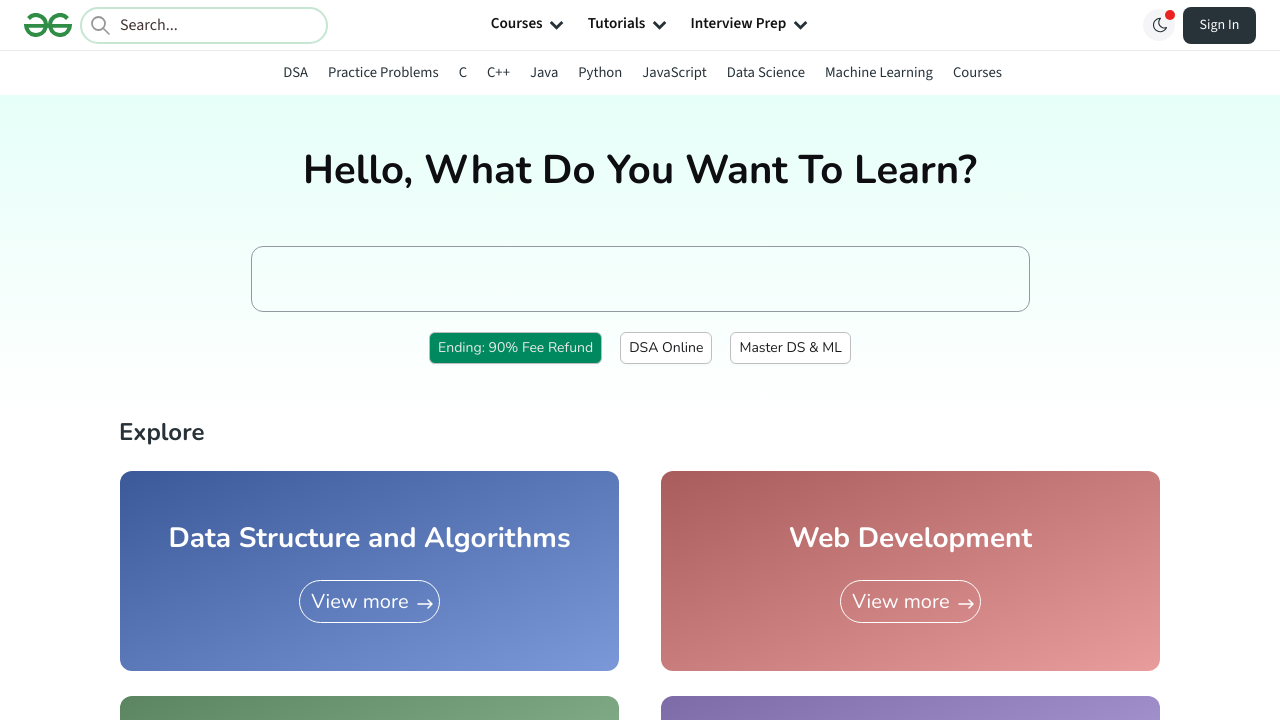

Verified link has valid href attribute
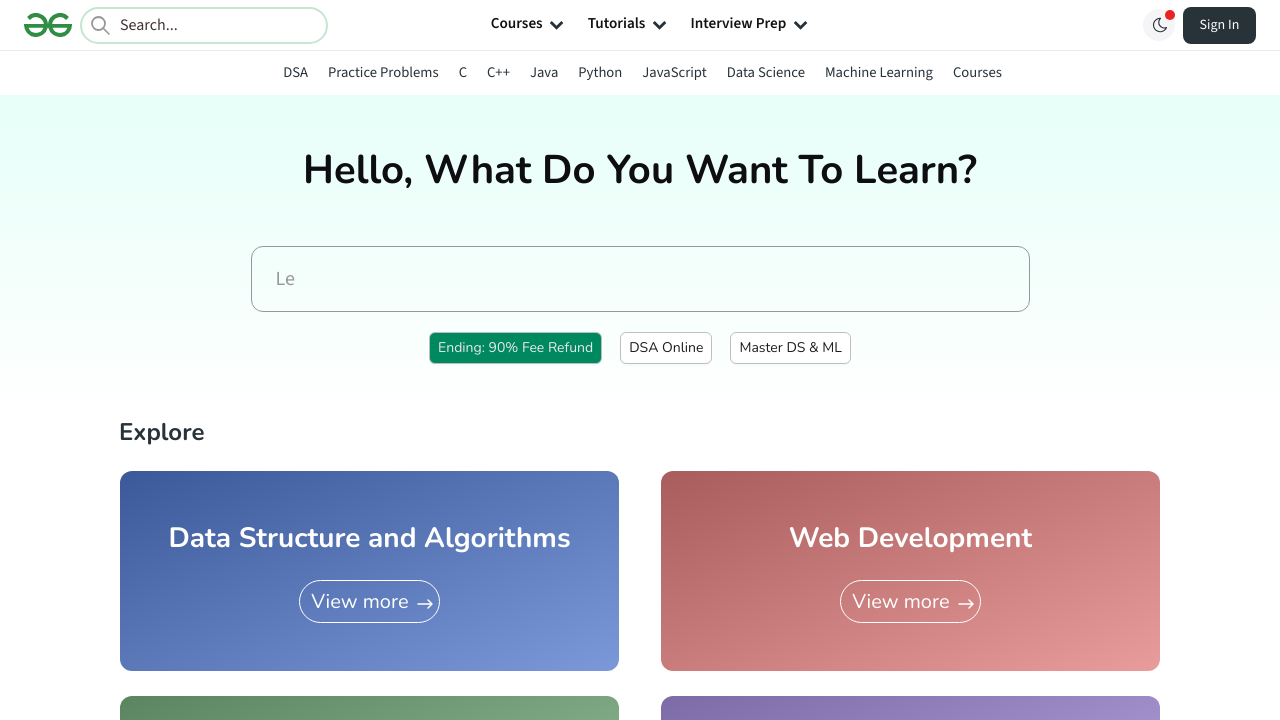

Opened new browser tab
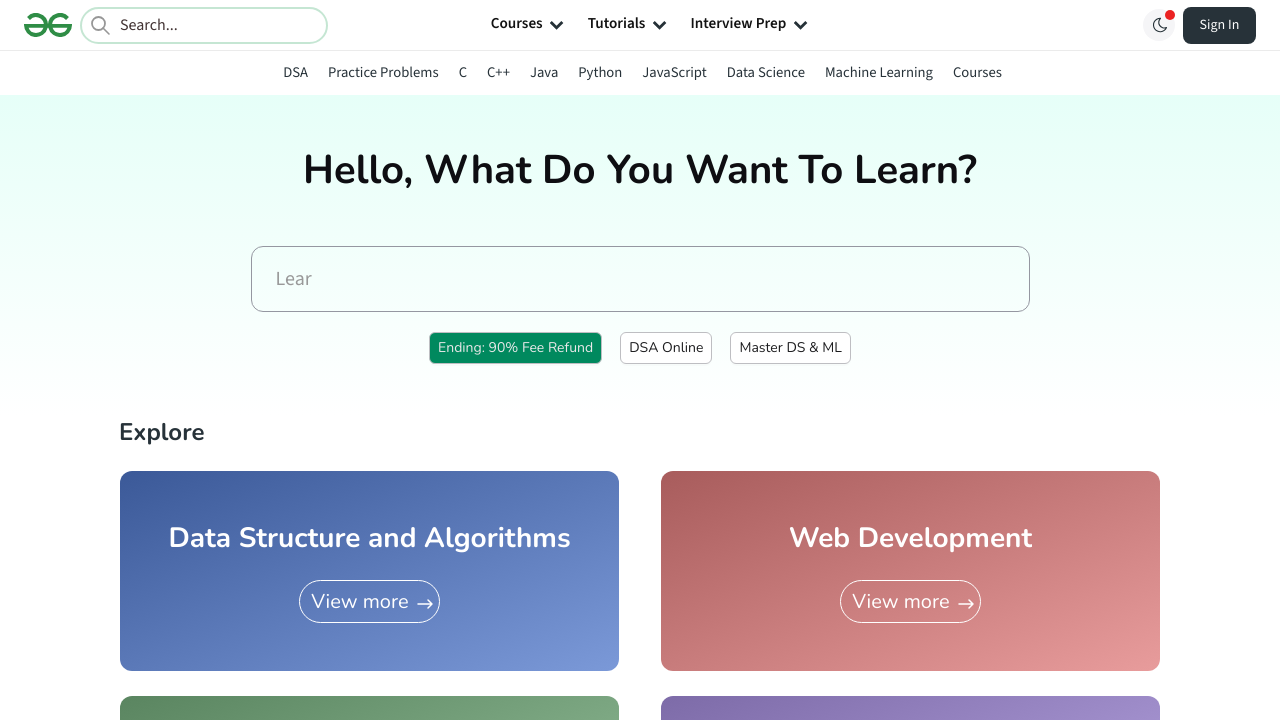

Navigated to link: https://www.geeksforgeeks.org/videos/
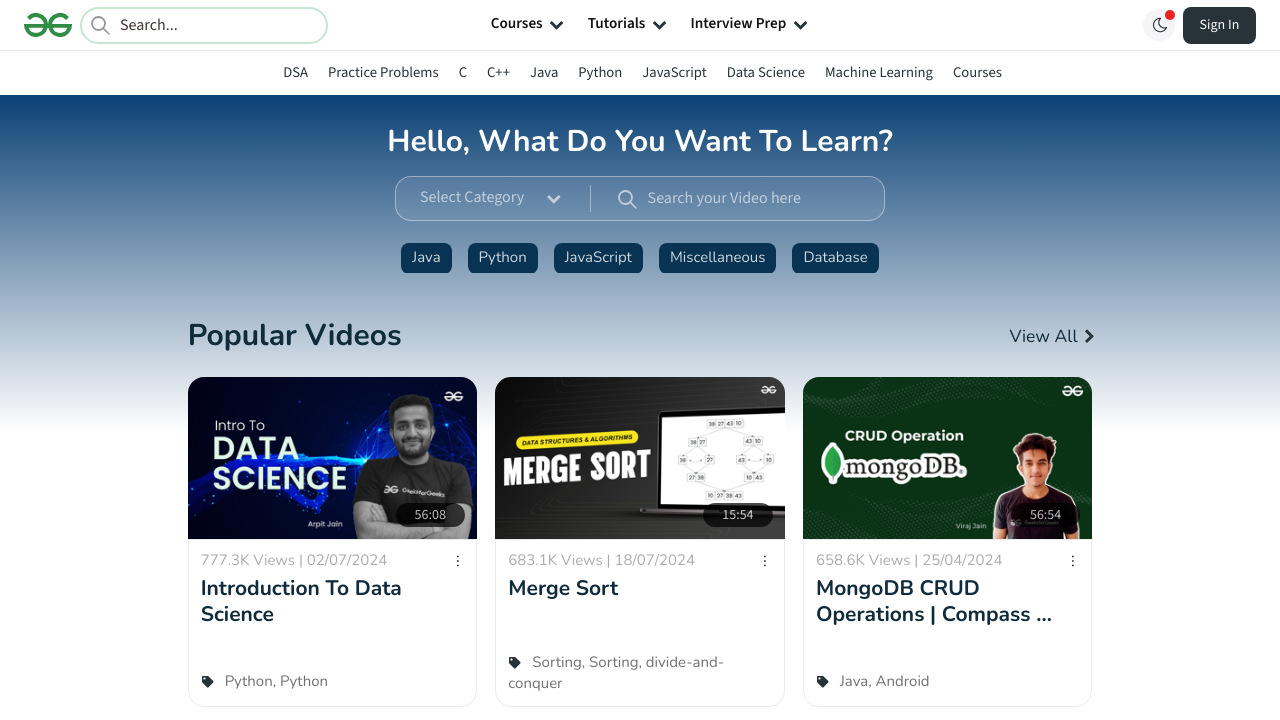

Waited for page DOM to load
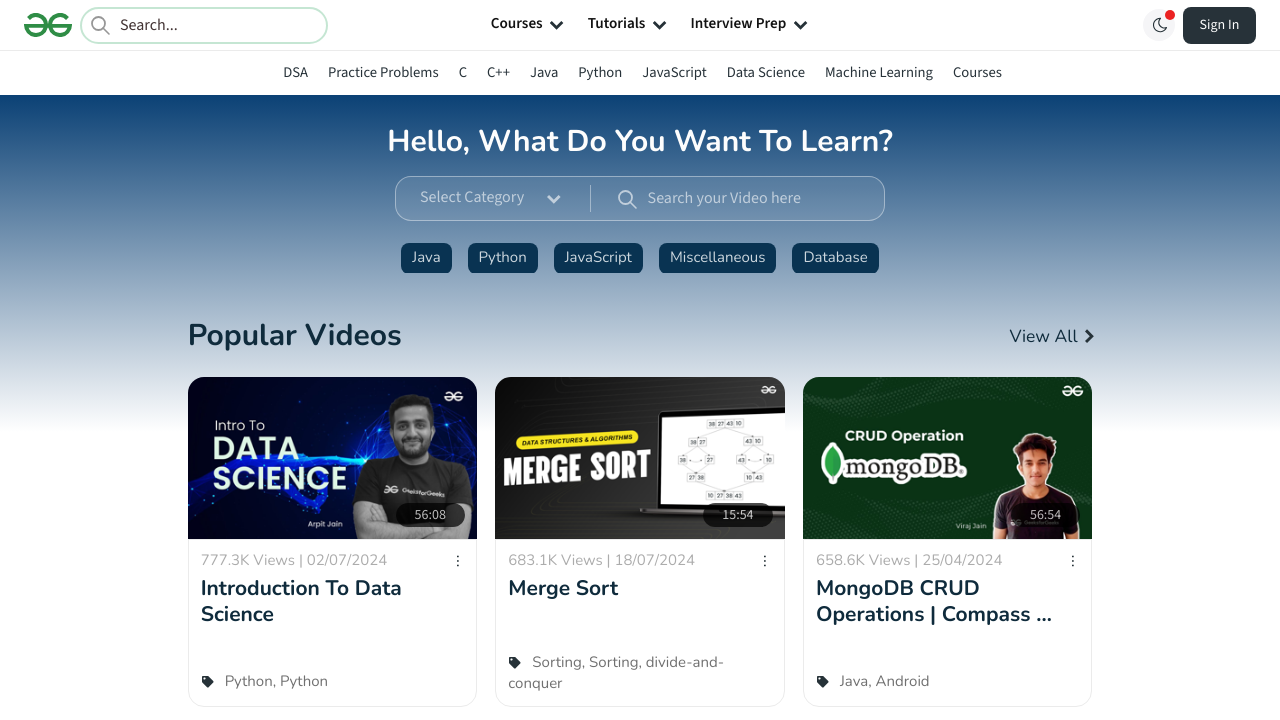

Retrieved page title: GeeksforGeeks | Videos
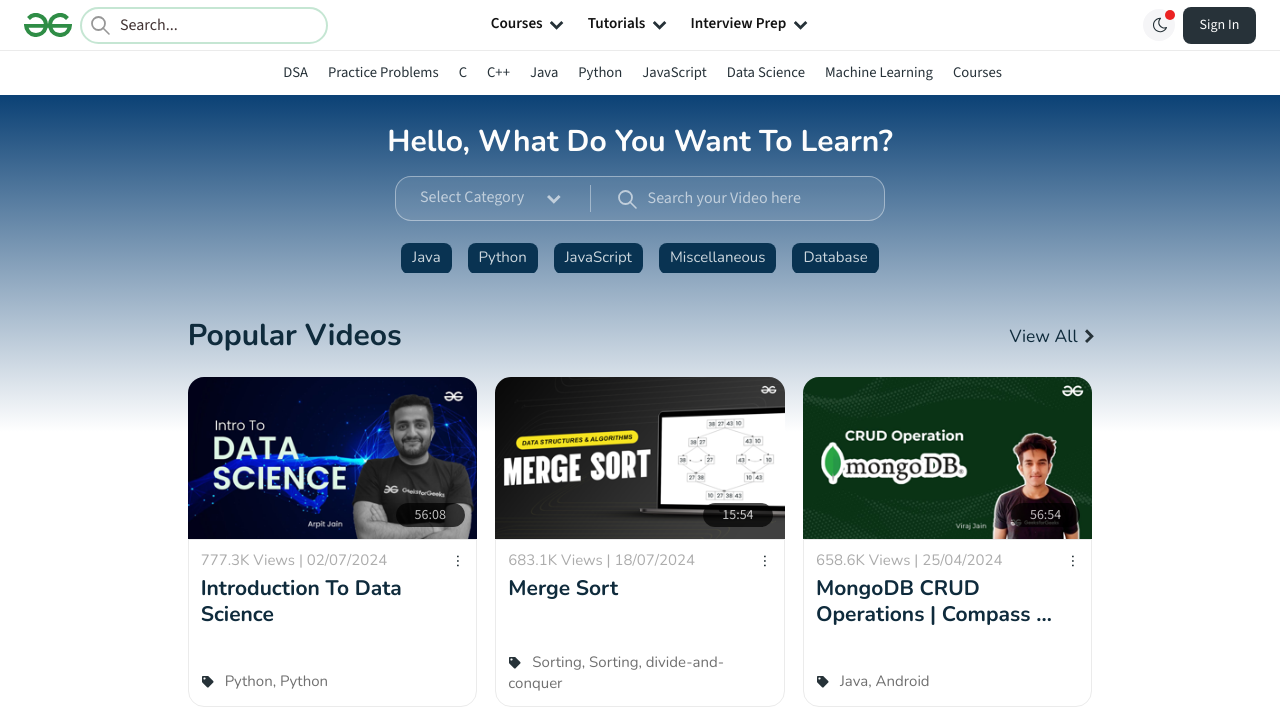

Verified page title is not null
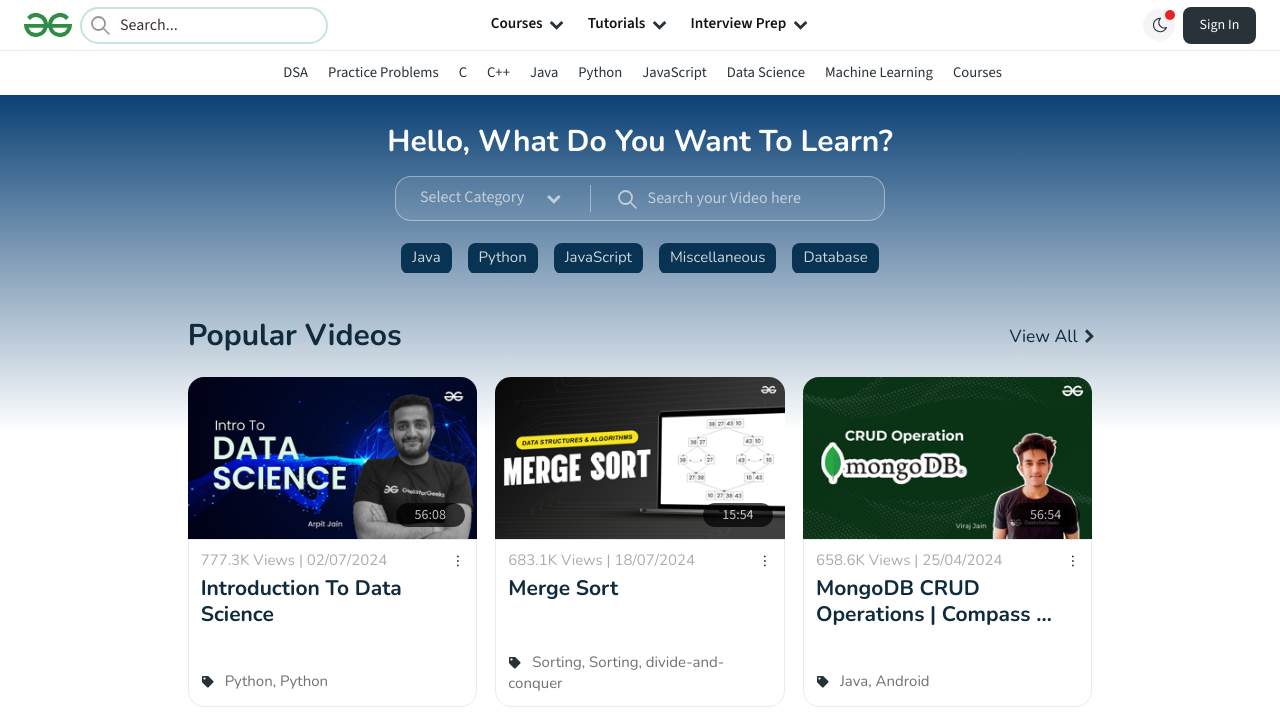

Retrieved current URL: https://www.geeksforgeeks.org/videos/
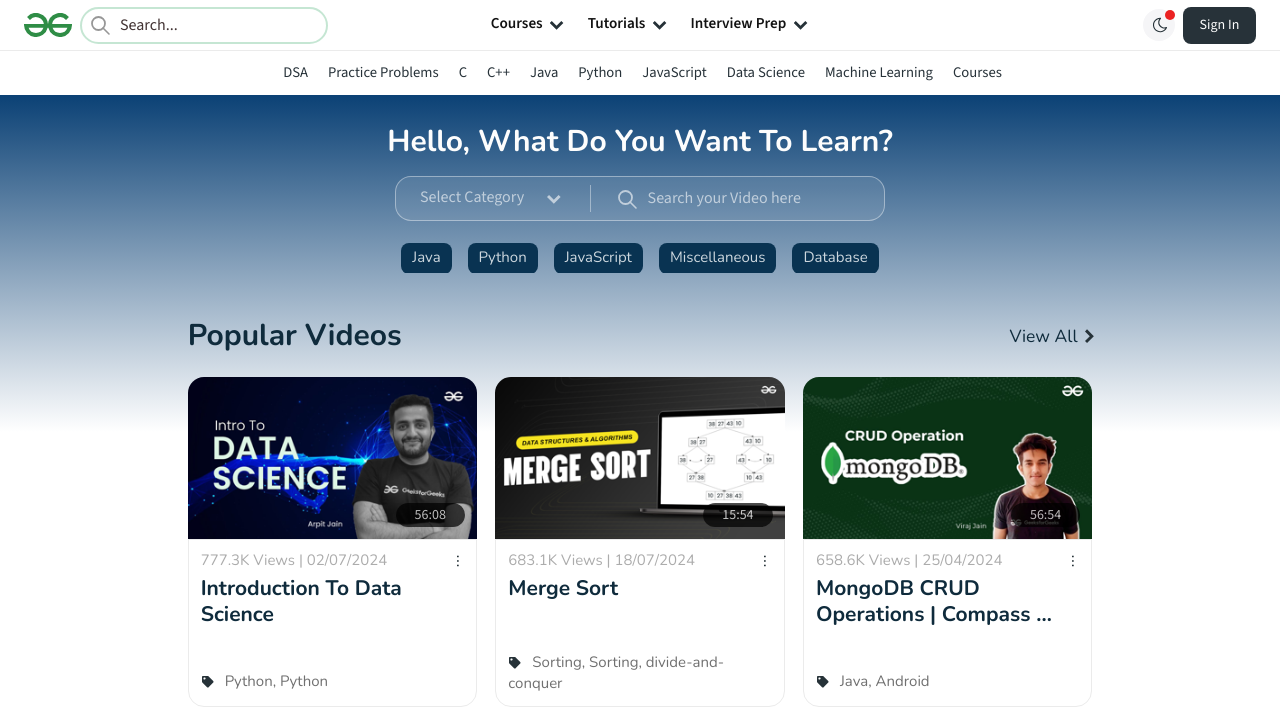

Verified URL belongs to GeeksforGeeks domain
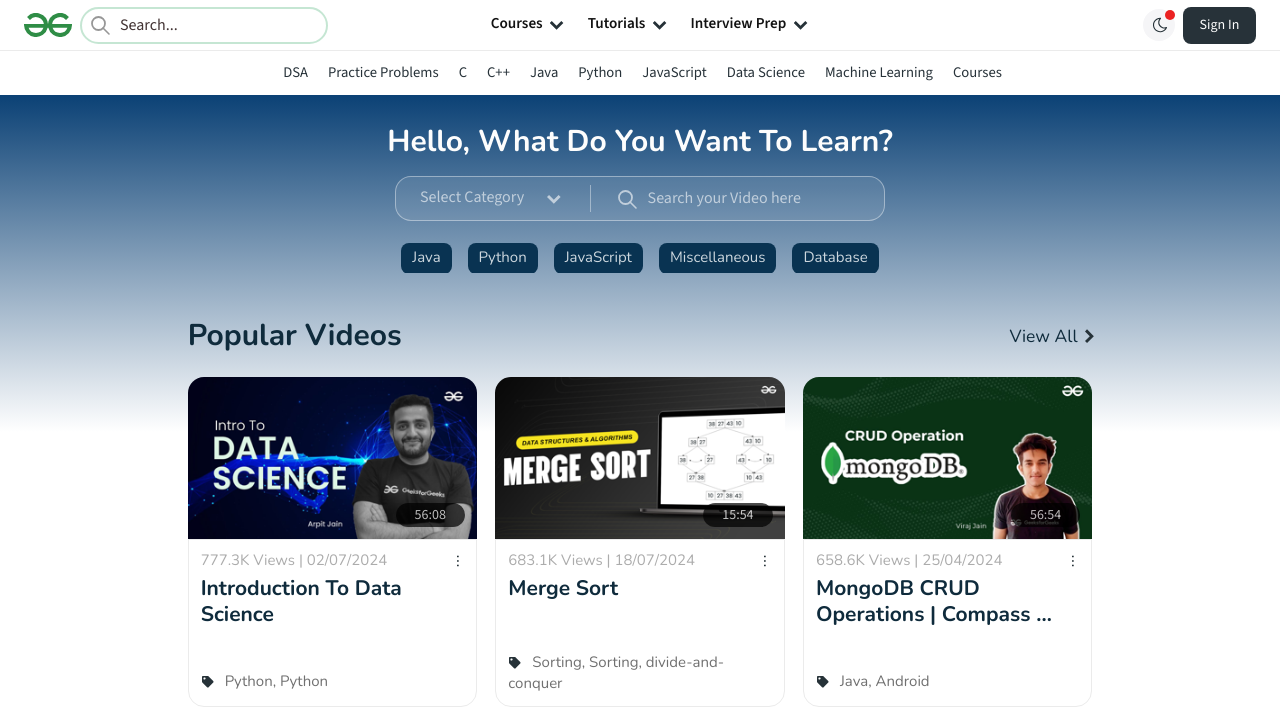

Closed the new tab
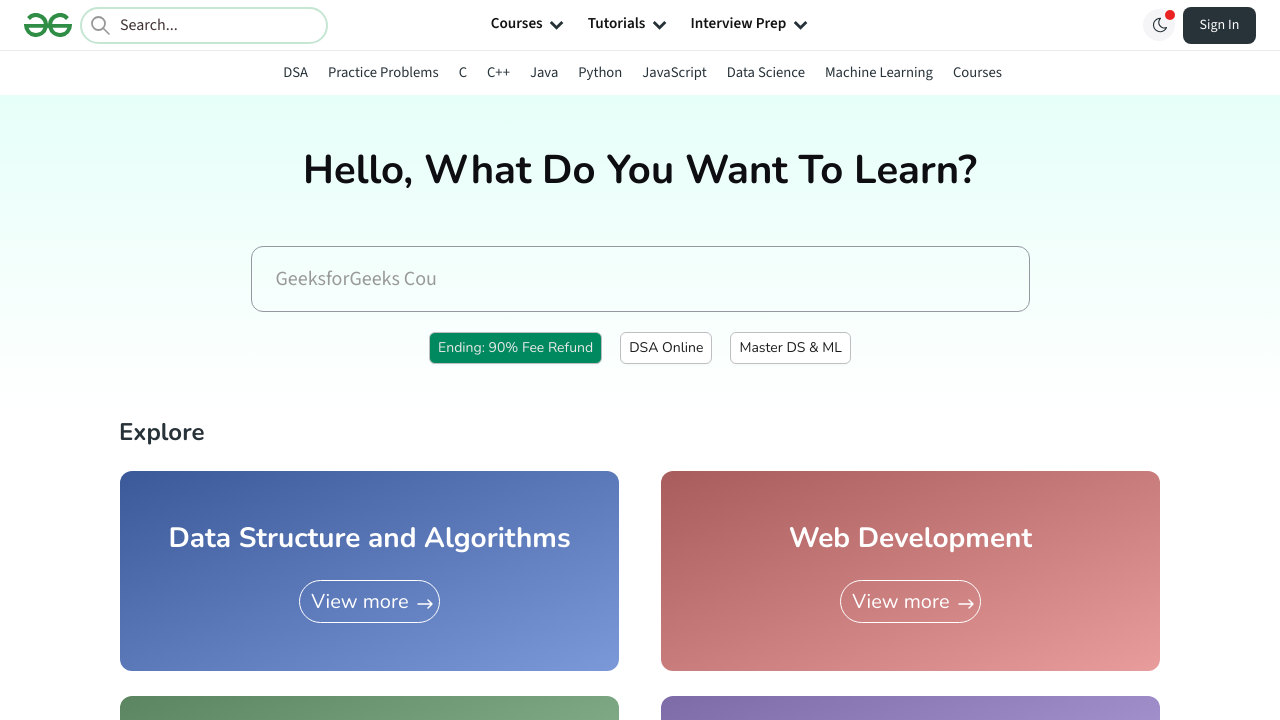

Retrieved href attribute from link: https://www.geeksforgeeks.org/events
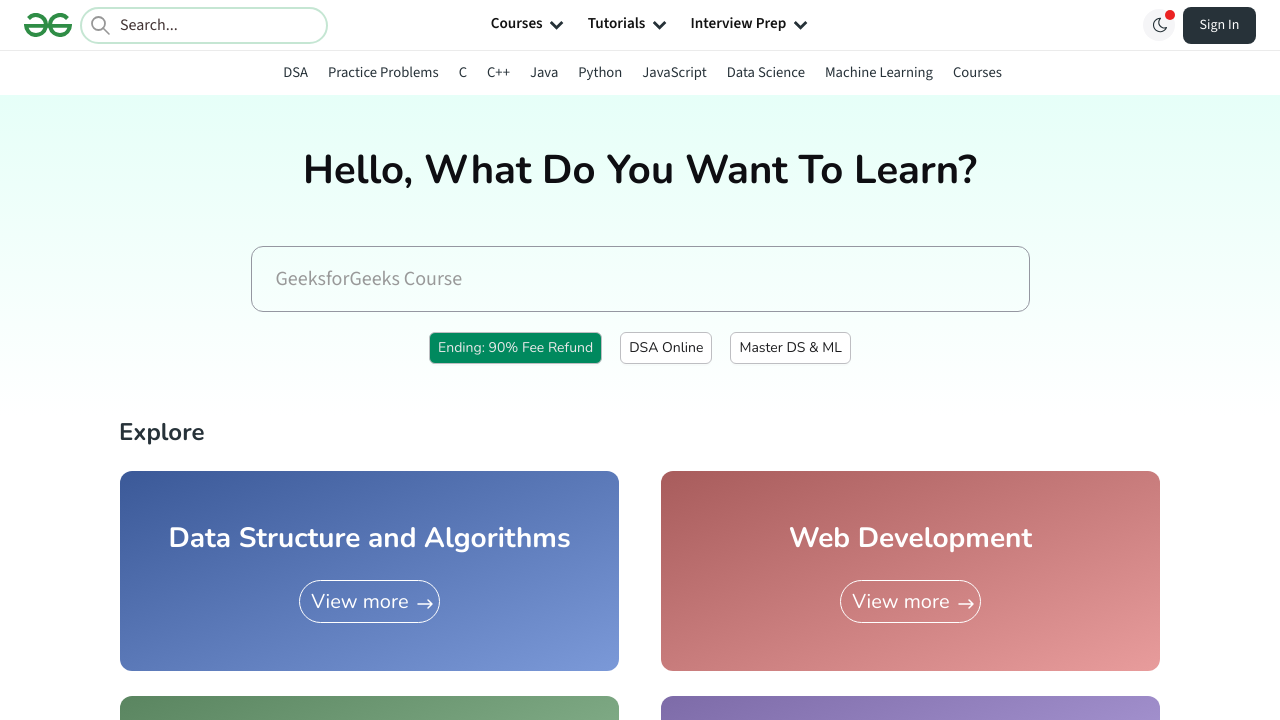

Verified link has valid href attribute
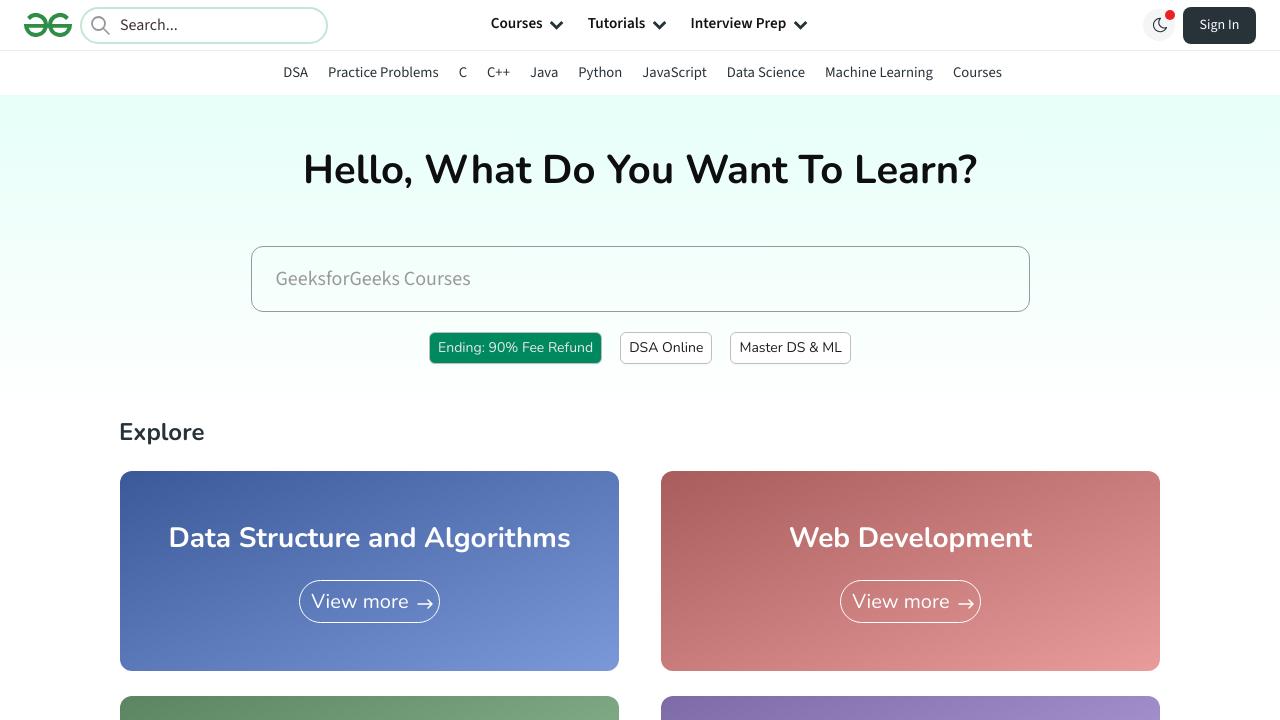

Opened new browser tab
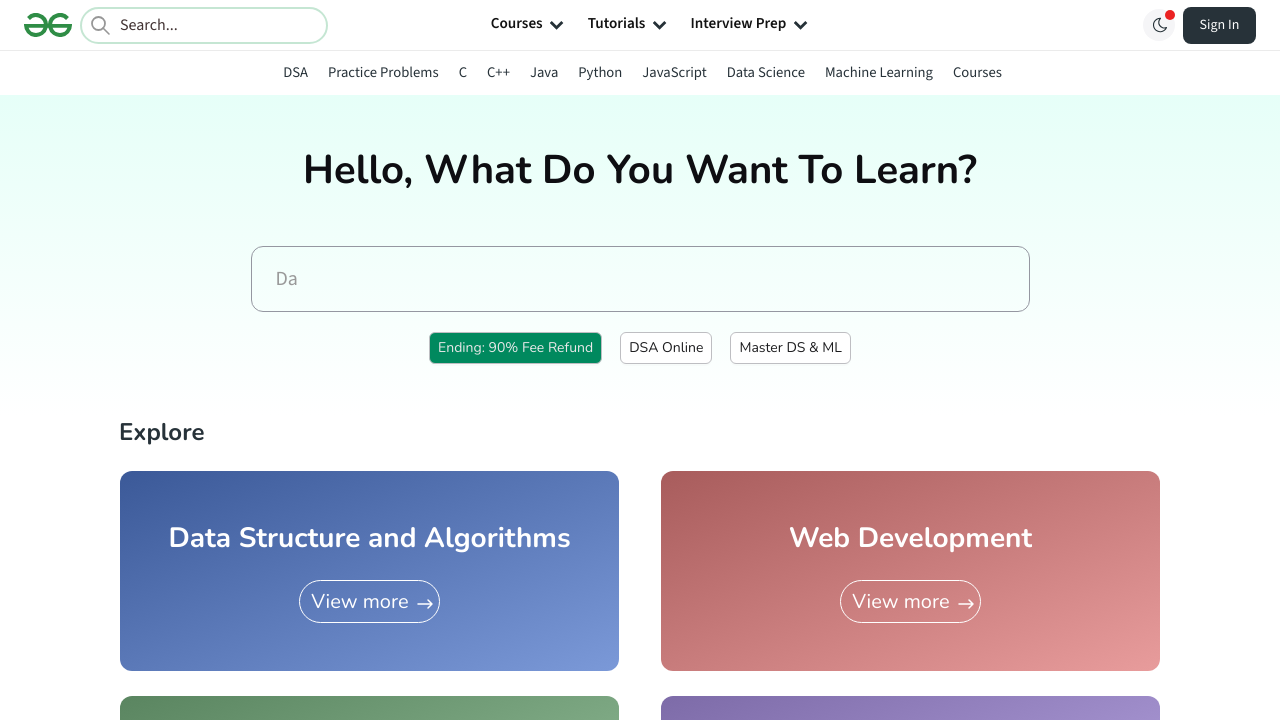

Navigated to link: https://www.geeksforgeeks.org/events
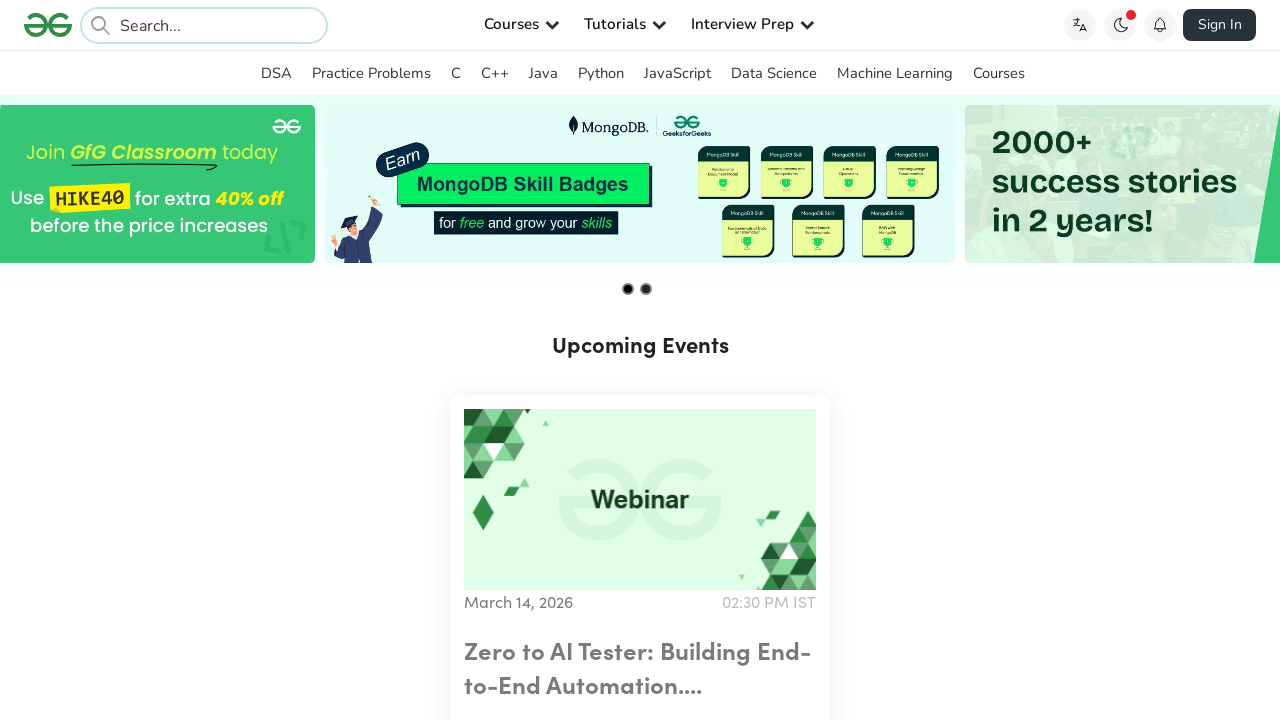

Waited for page DOM to load
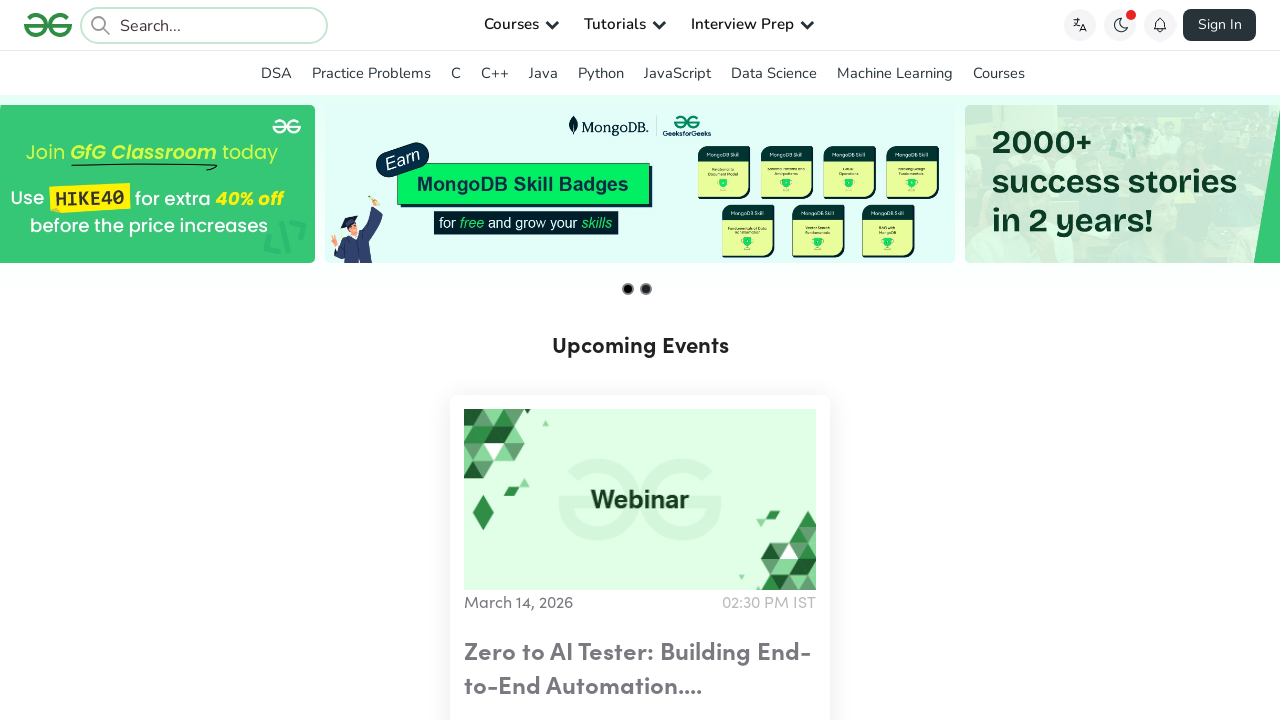

Retrieved page title: Practice | GeeksforGeeks | A computer science portal for geeks
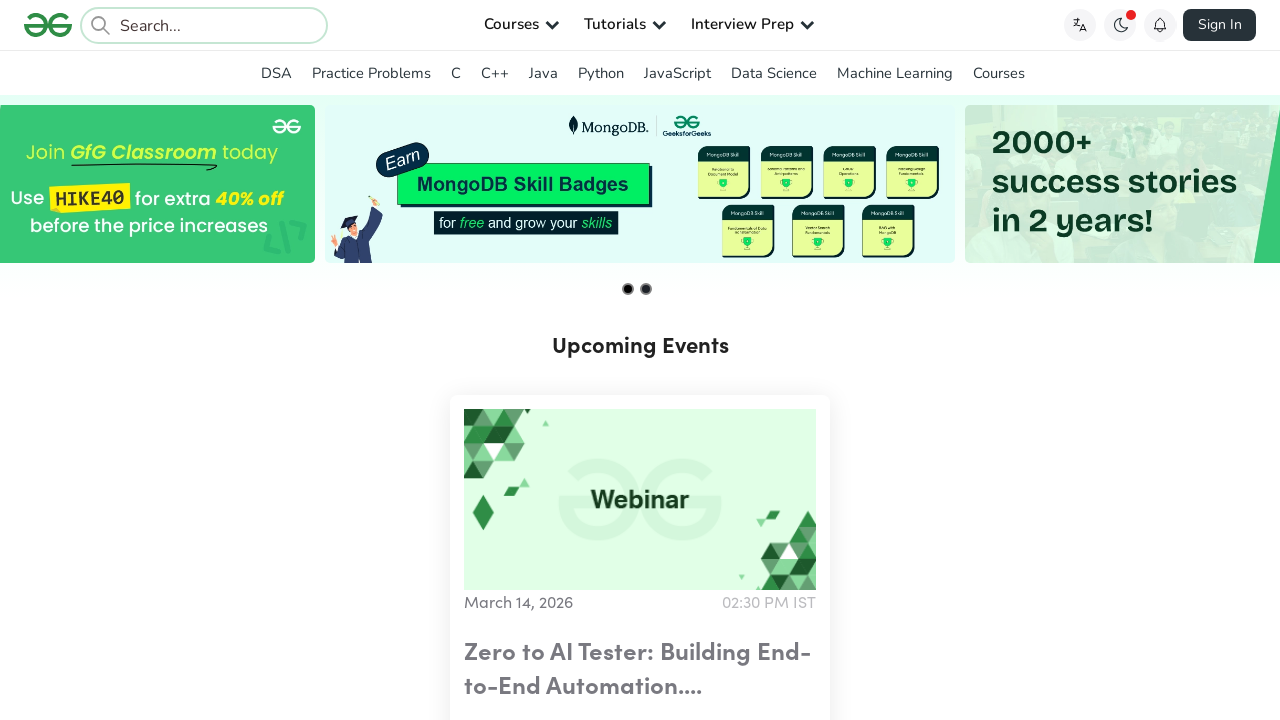

Verified page title is not null
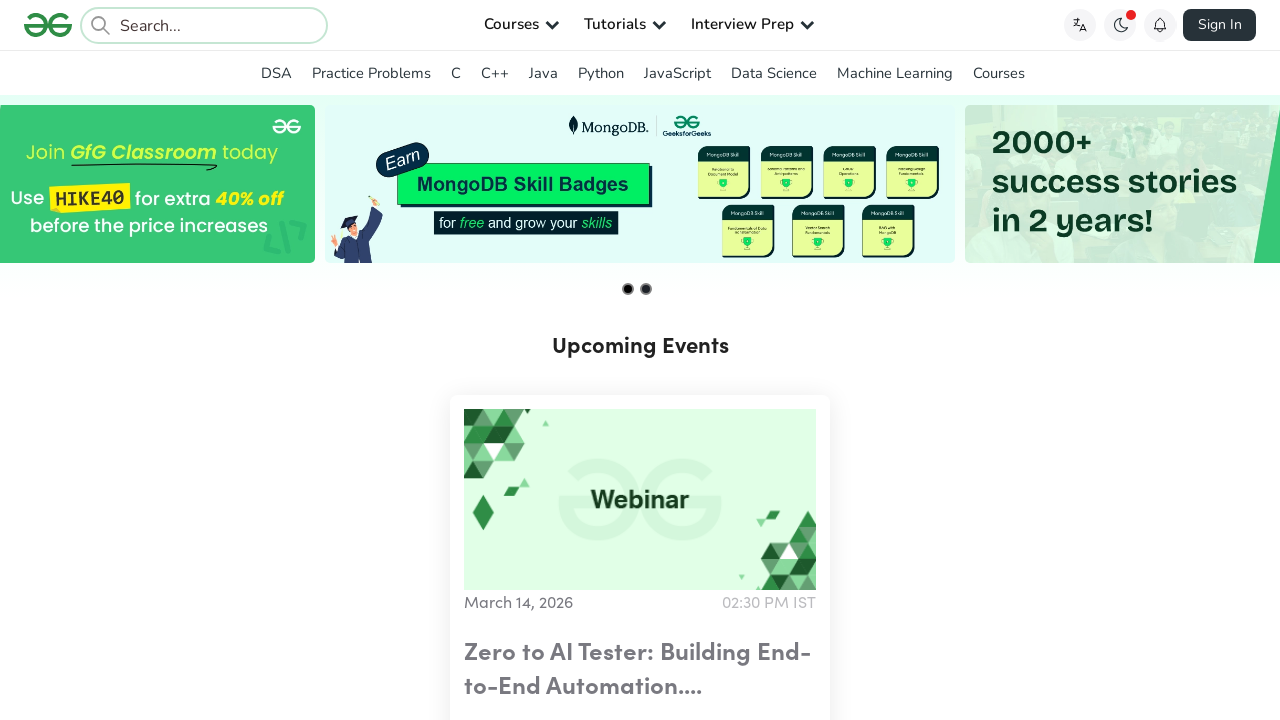

Retrieved current URL: https://www.geeksforgeeks.org/events
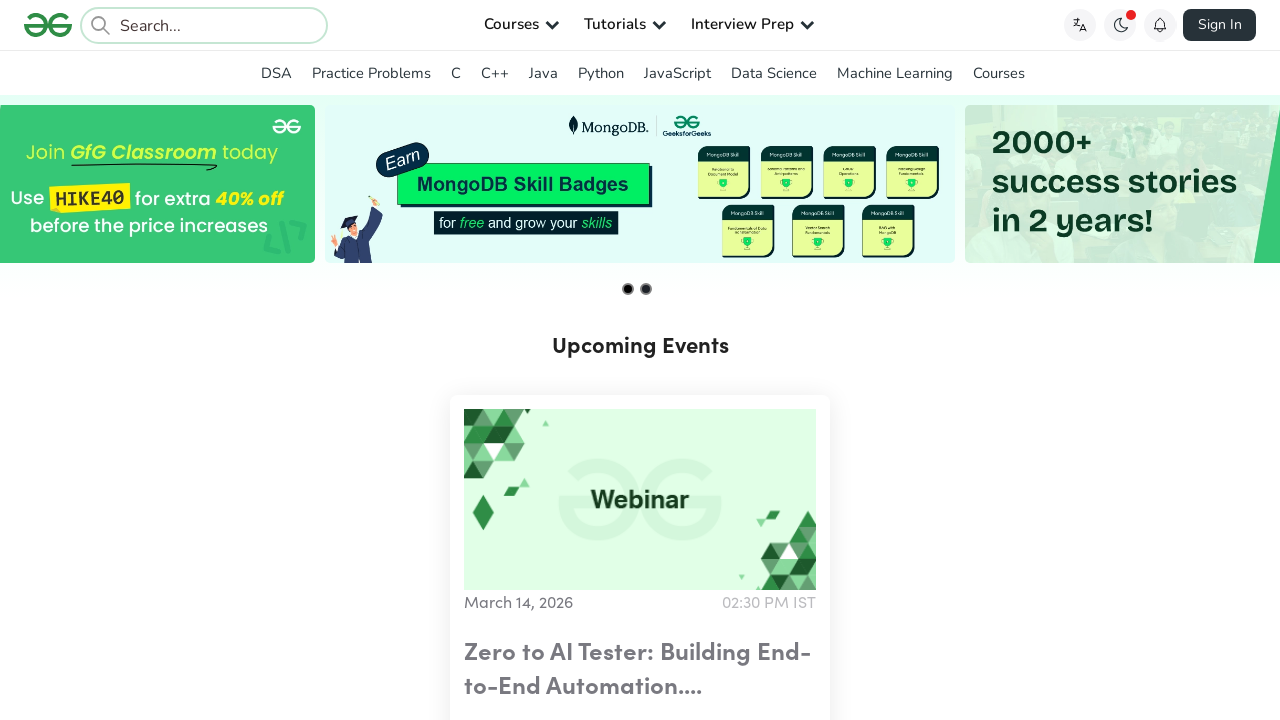

Verified URL belongs to GeeksforGeeks domain
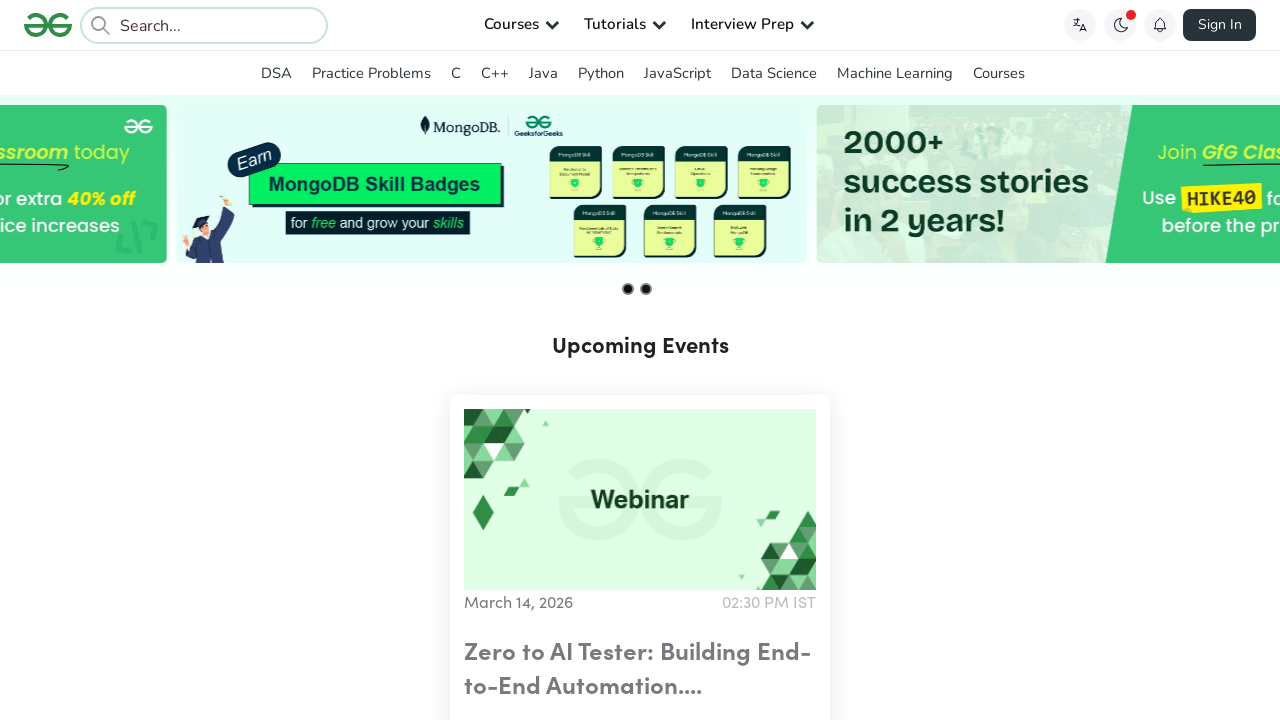

Closed the new tab
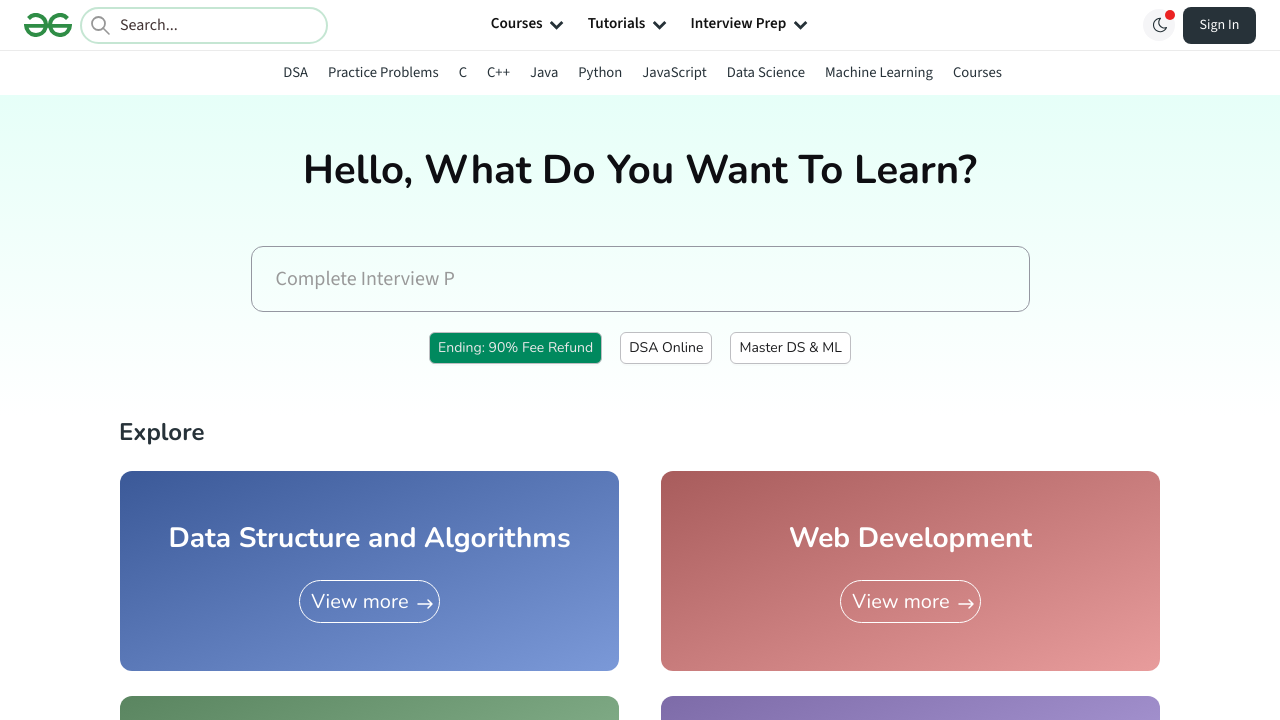

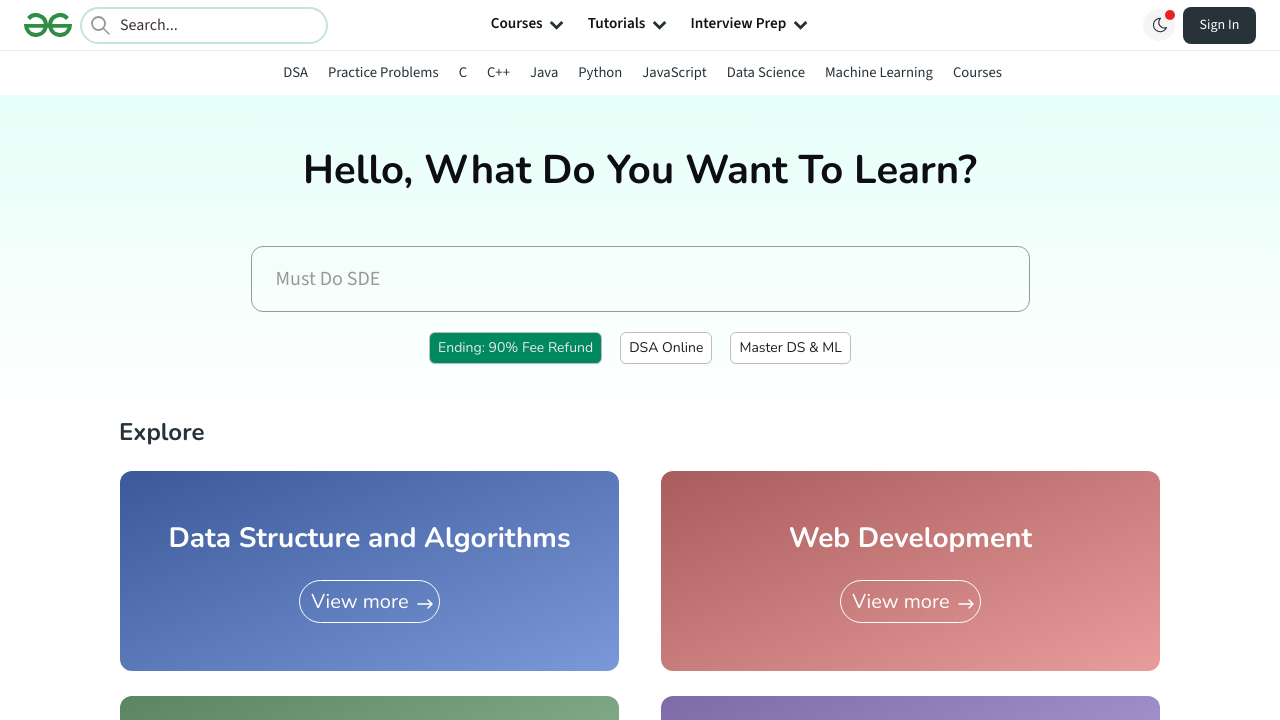